Tests navigation to Nested Frames page by clicking the link and navigating back

Starting URL: https://the-internet.herokuapp.com

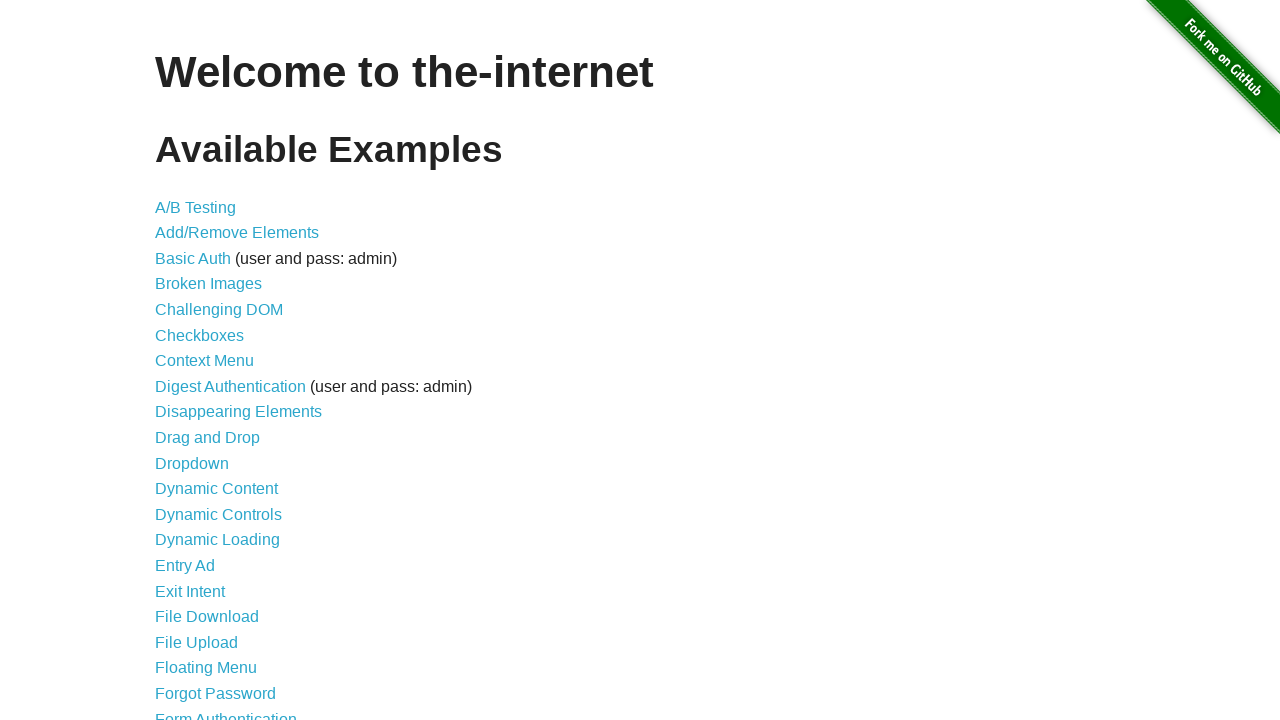

Clicked Nested Frames link at (210, 395) on xpath=//*[@id="content"]/ul/li[34]/a
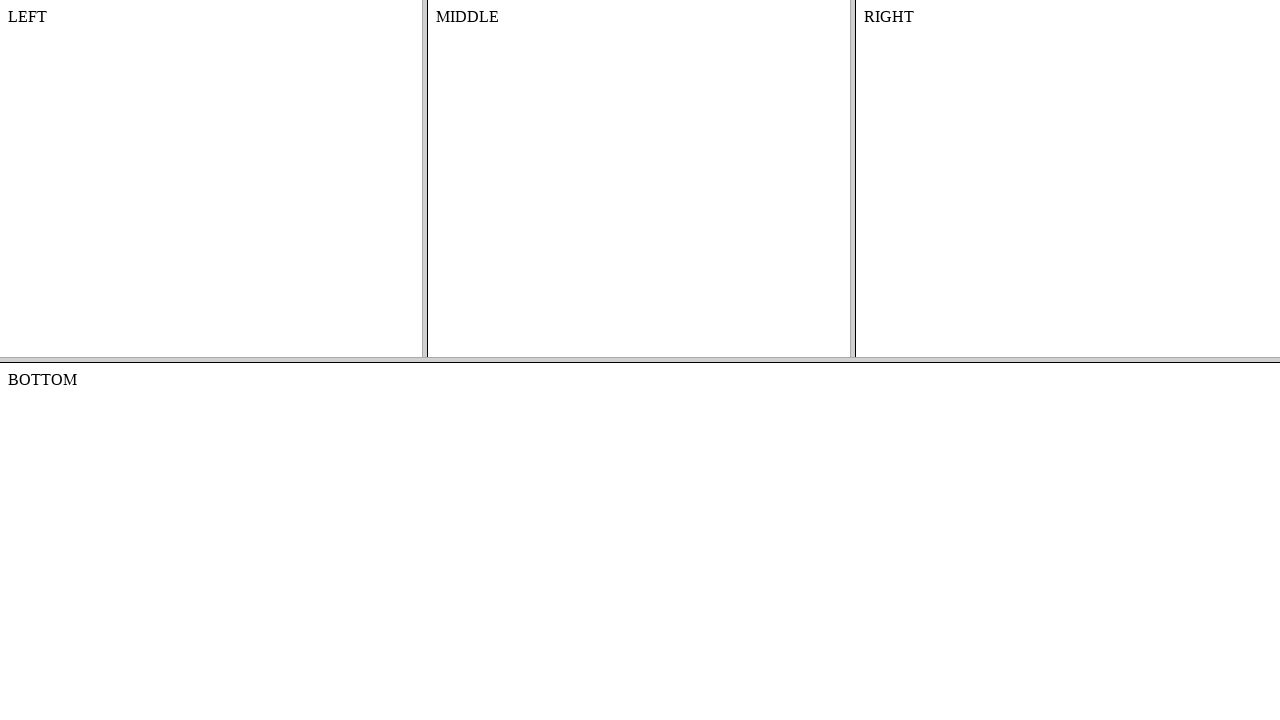

Navigated back to main page
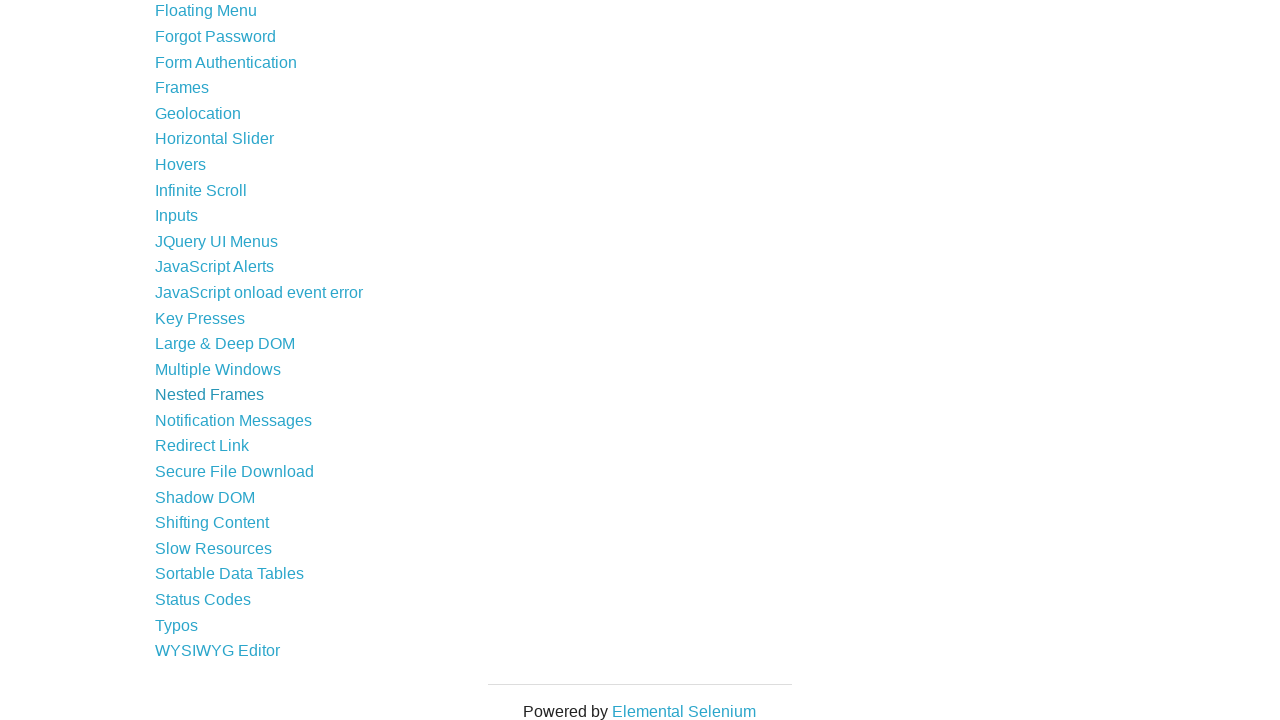

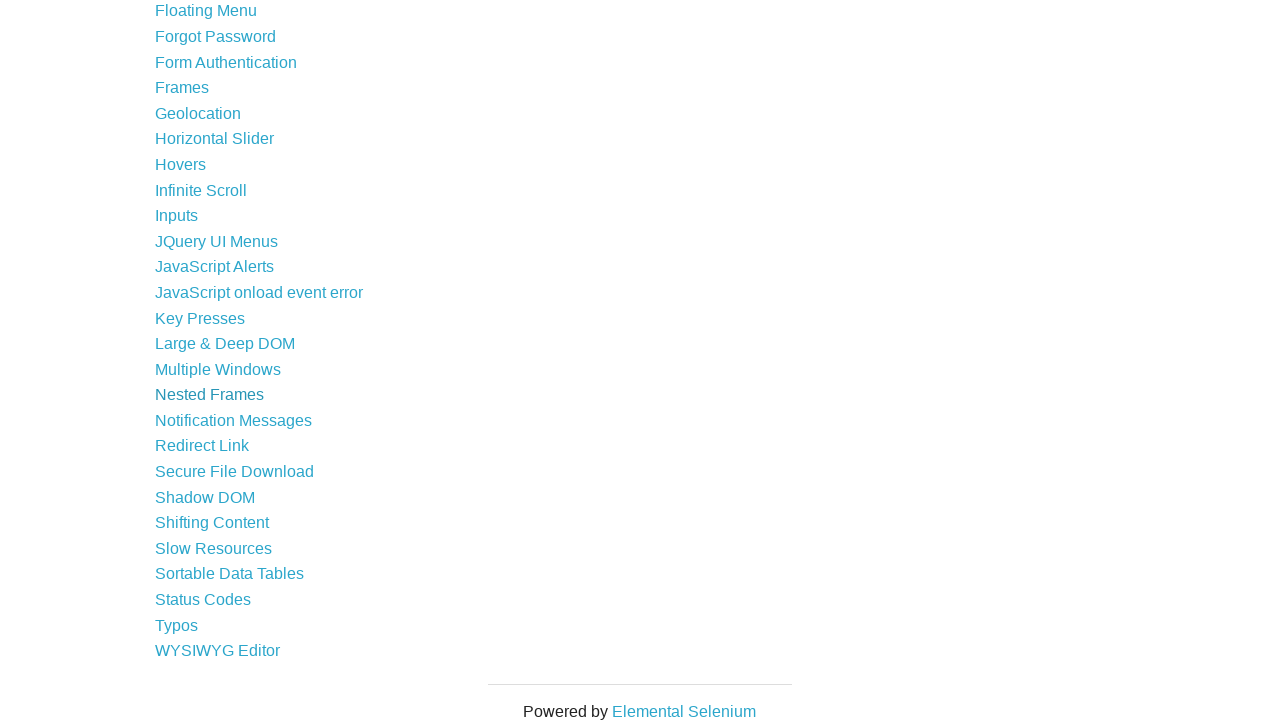